Navigates to a Goodreads reading challenge page, loads more books, and extracts book titles and authors from the displayed list

Starting URL: https://www.goodreads.com/user_challenges/49474907

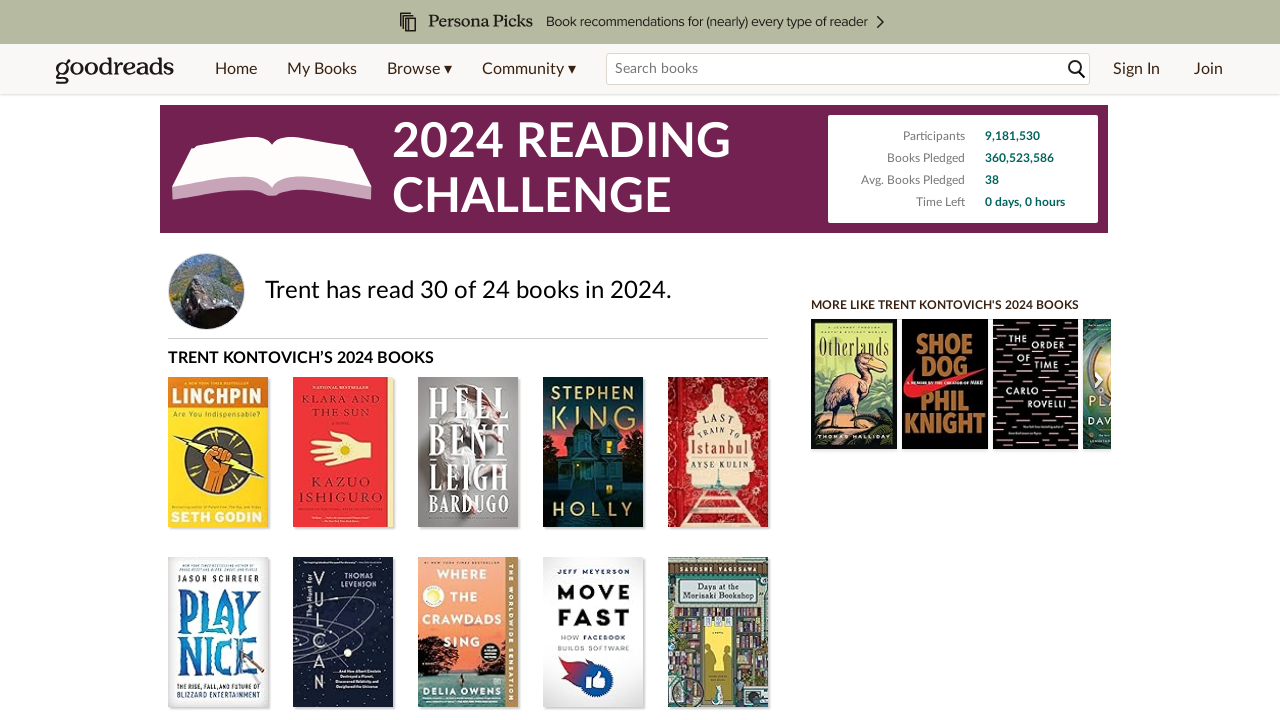

Clicked load more button to populate full list of books at (480, 360) on .loadMoreButton
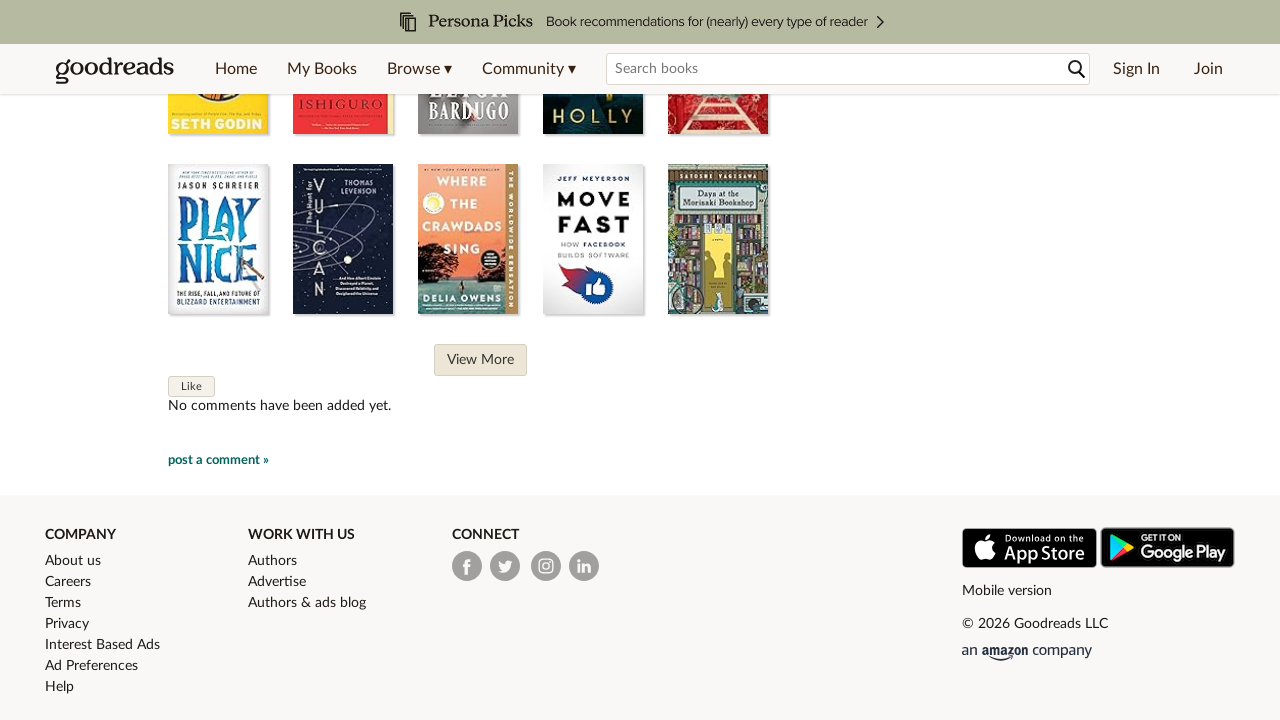

Book covers loaded
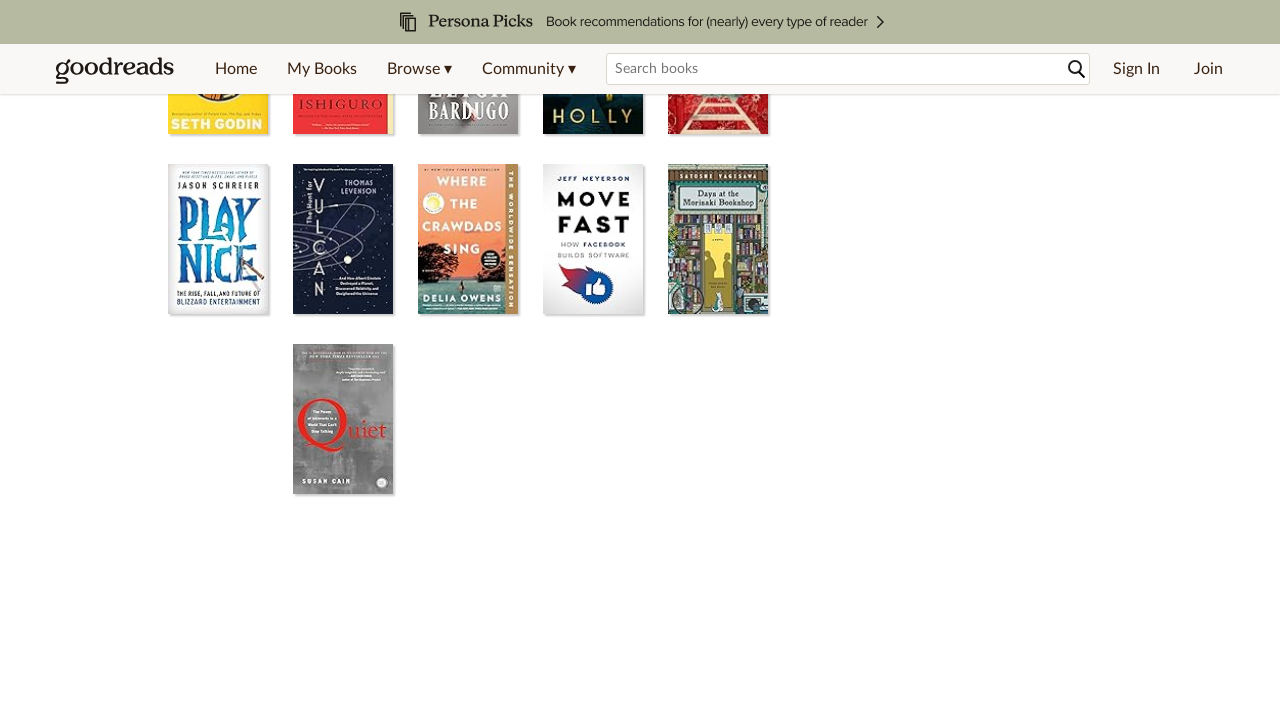

Retrieved 30 book items from the page
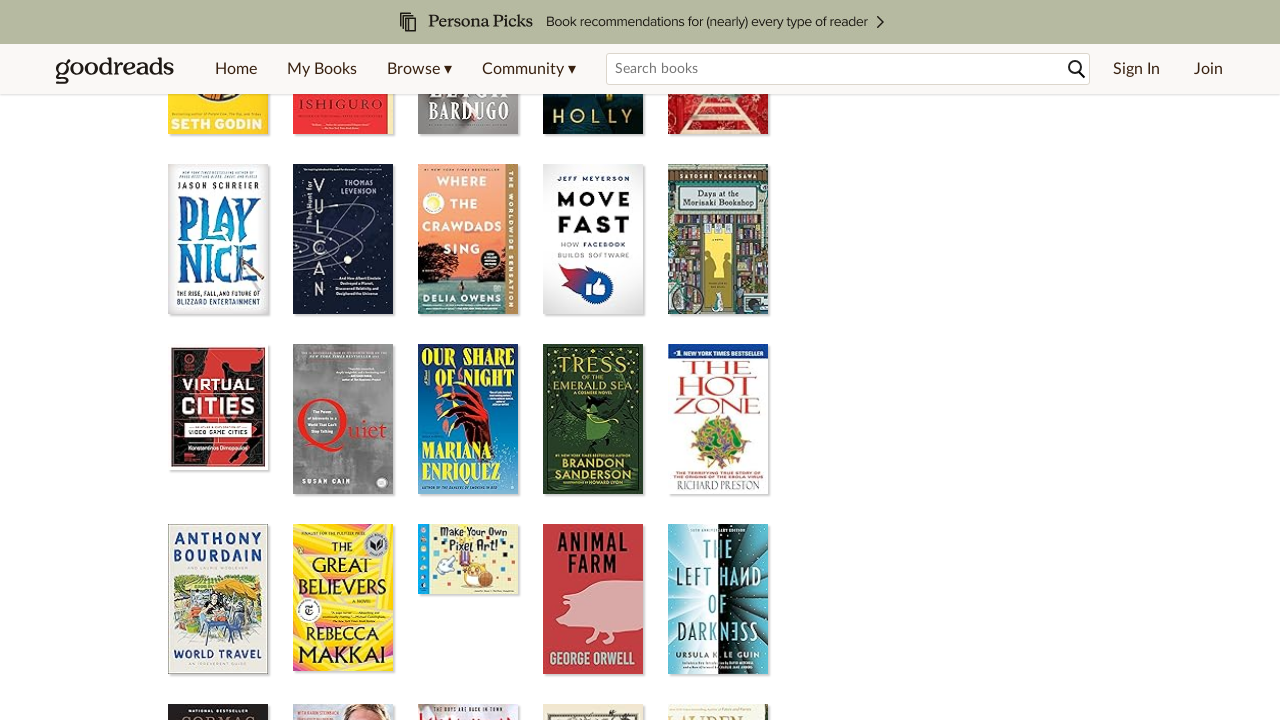

Retrieved alt text from book cover image
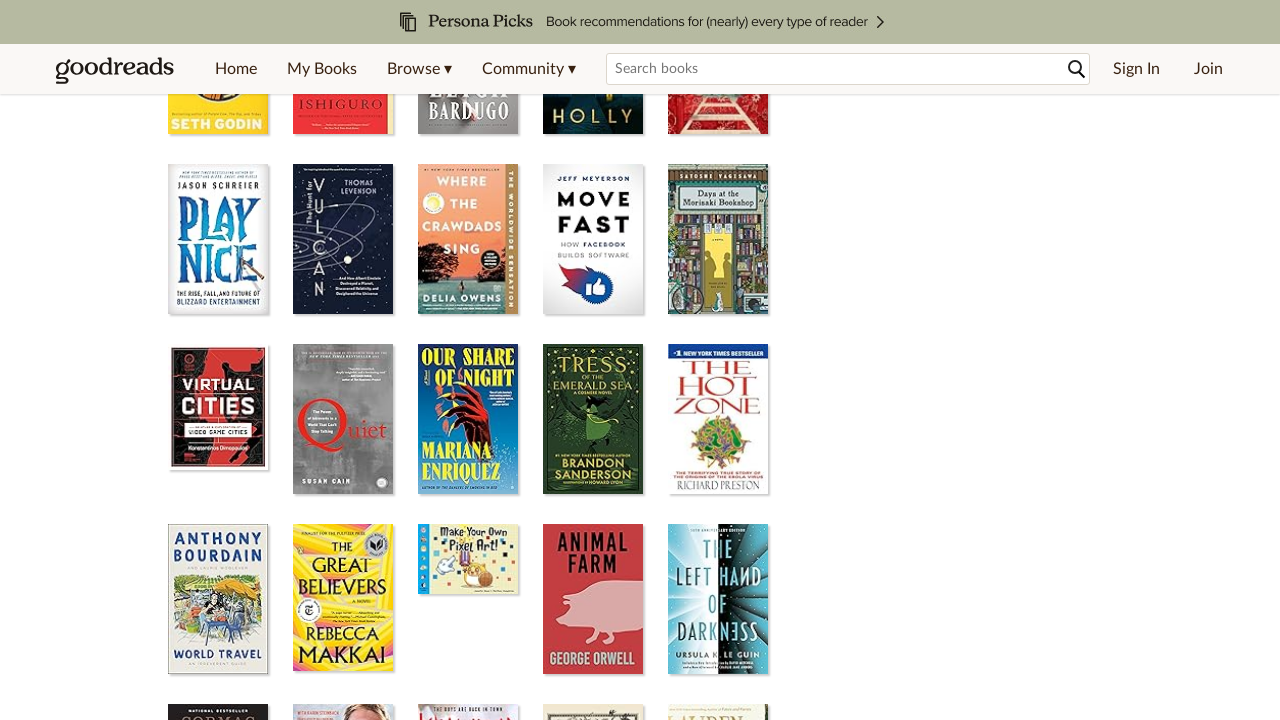

Retrieved alt text from book cover image
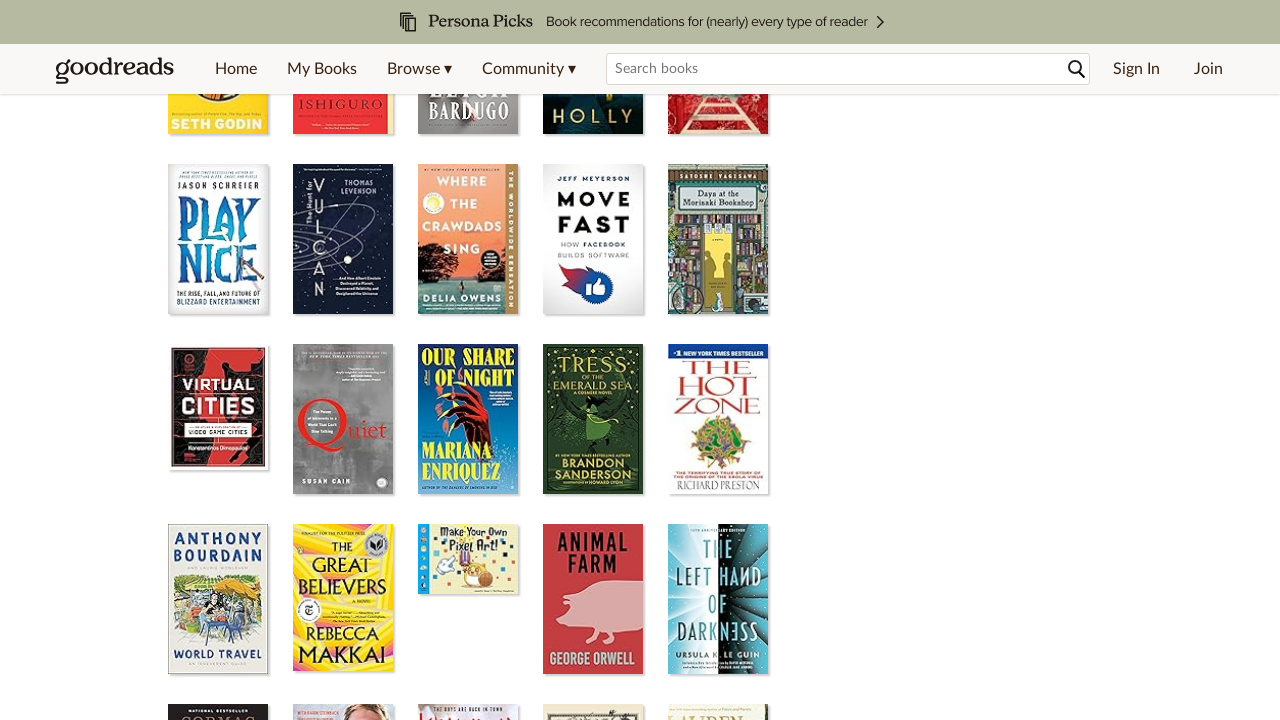

Retrieved alt text from book cover image
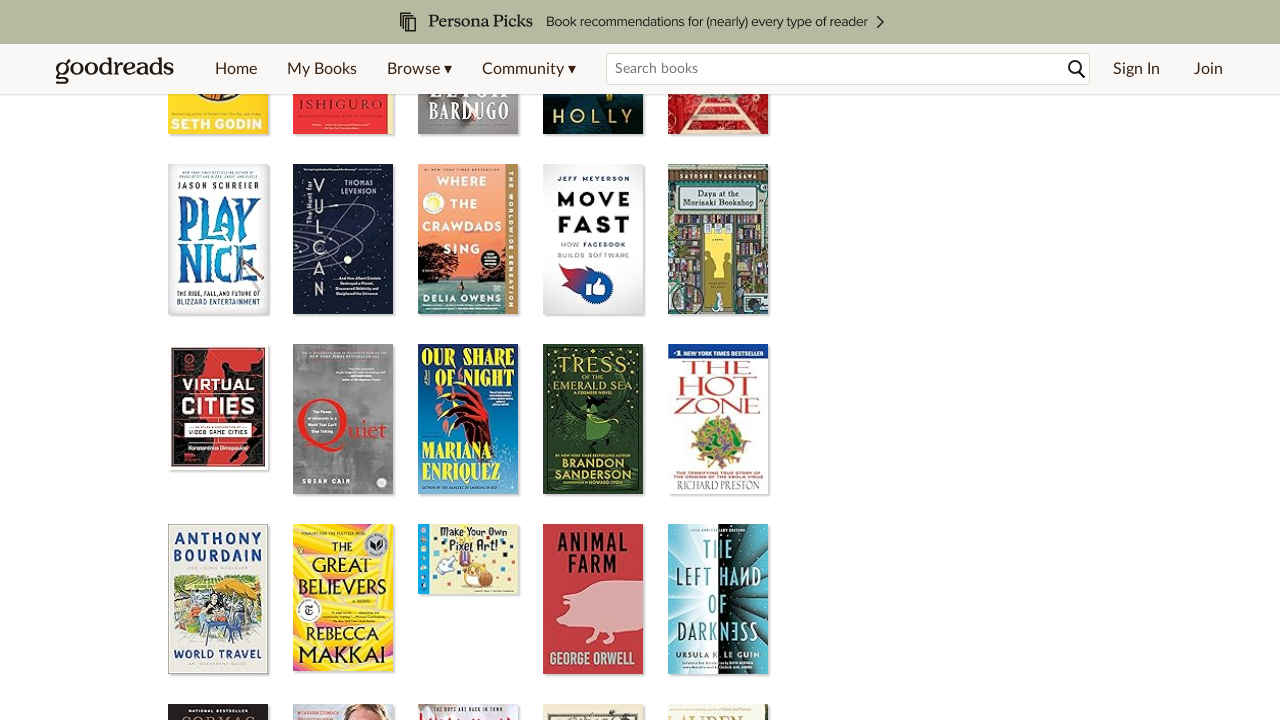

Retrieved alt text from book cover image
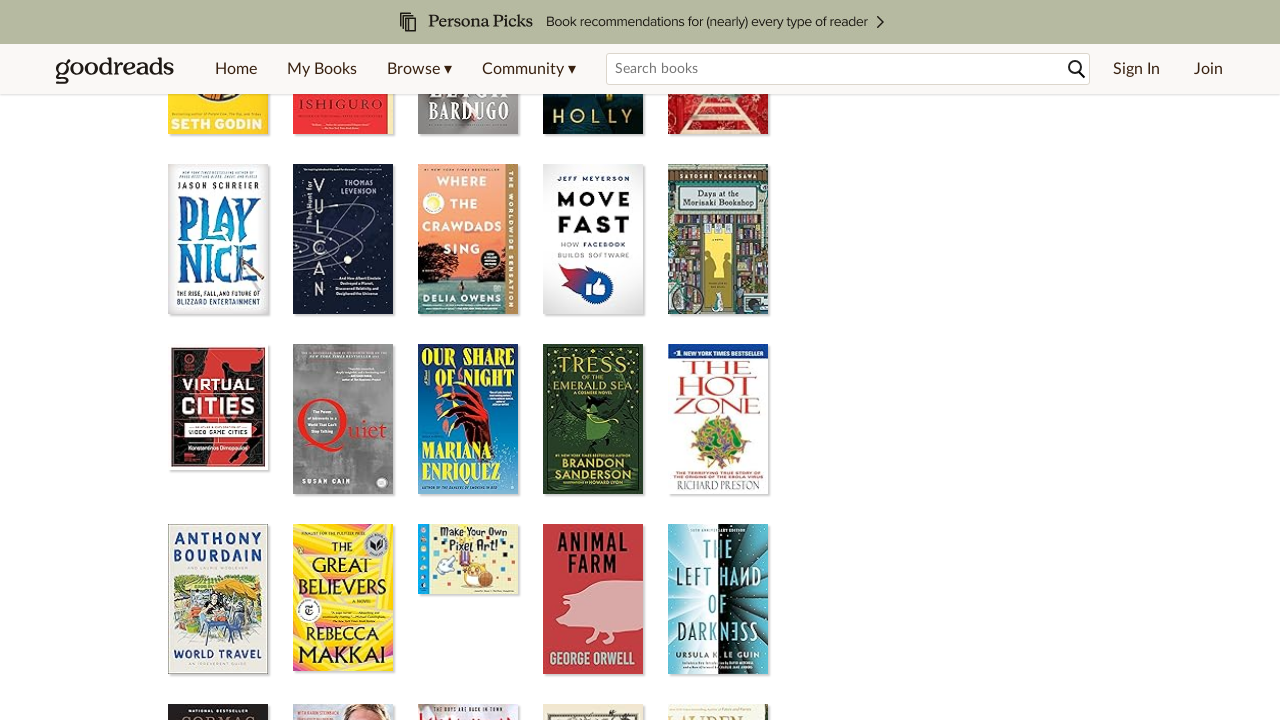

Retrieved alt text from book cover image
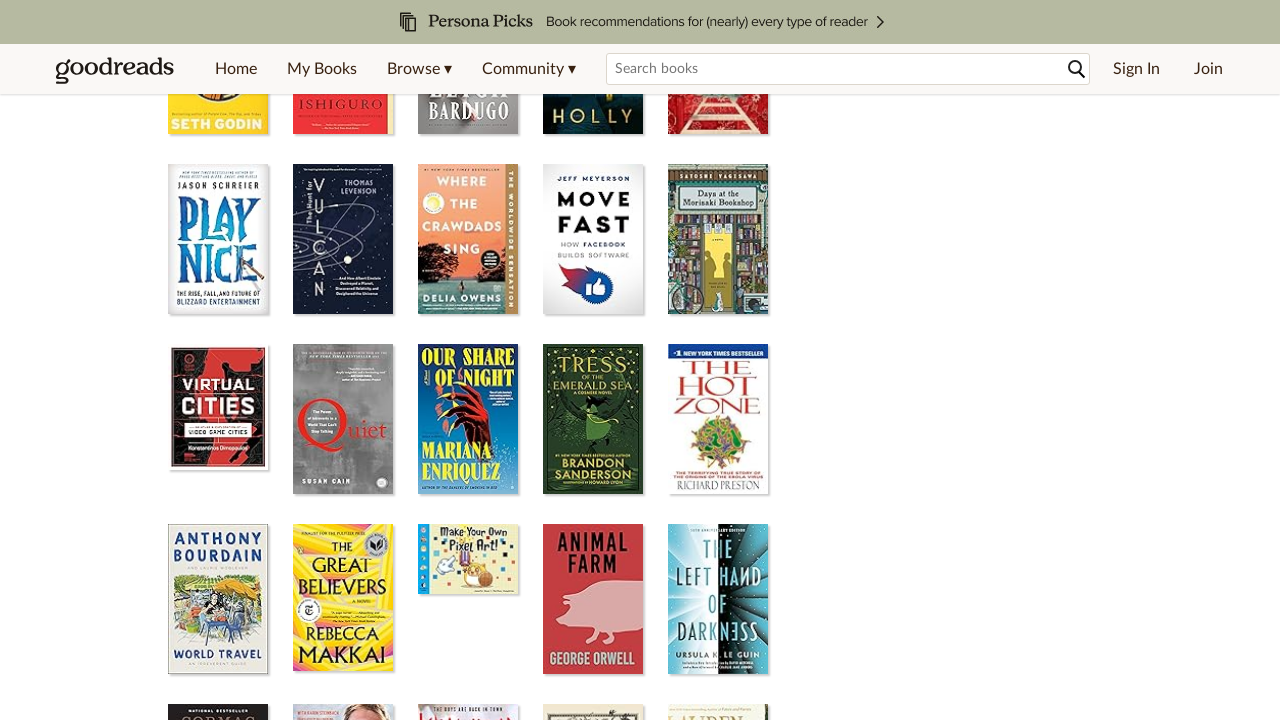

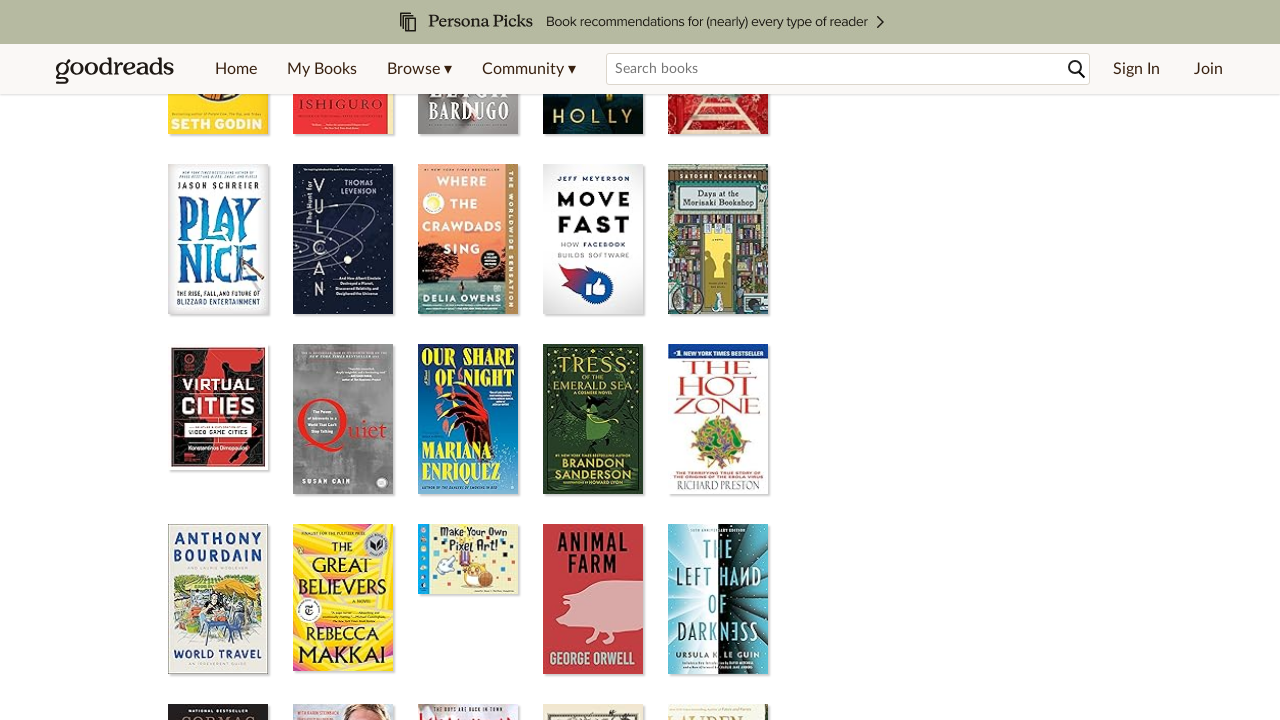